Tests iframe switching by interacting with a jQuery UI slider widget inside an iframe, then switching back to main content and clicking a navigation link

Starting URL: http://jqueryui.com/slider/

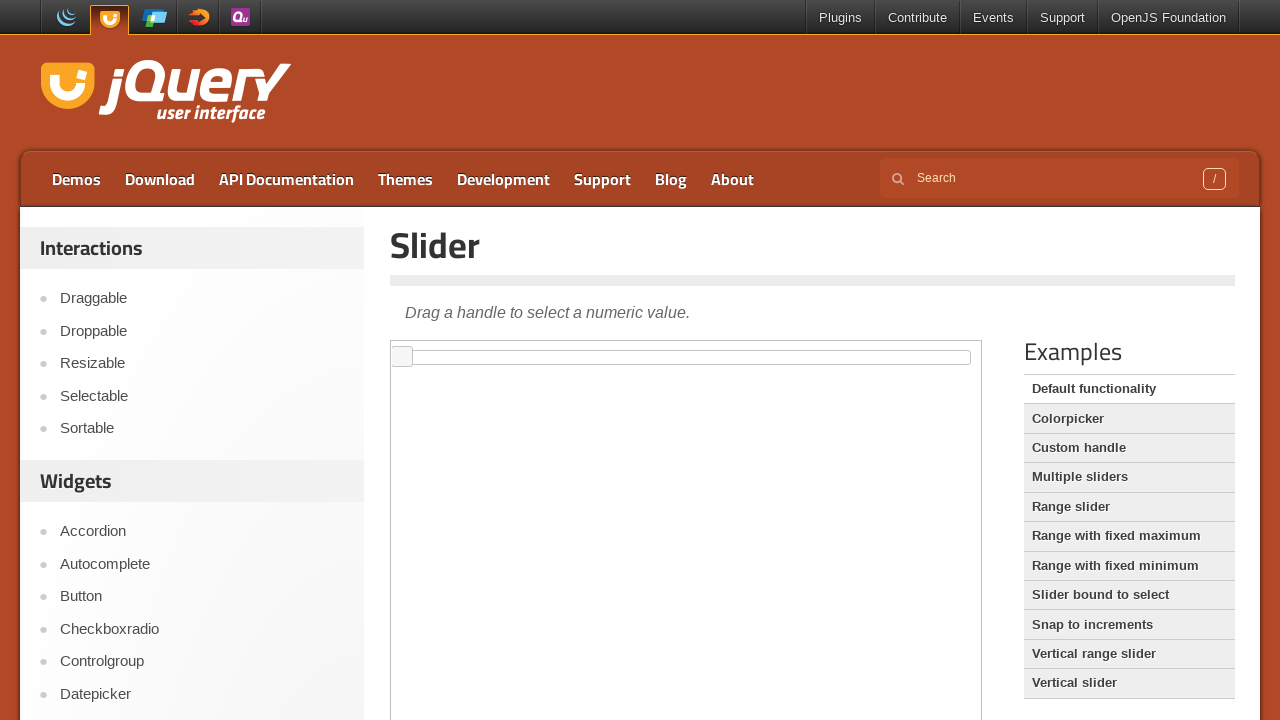

Waited for jQuery UI link to load
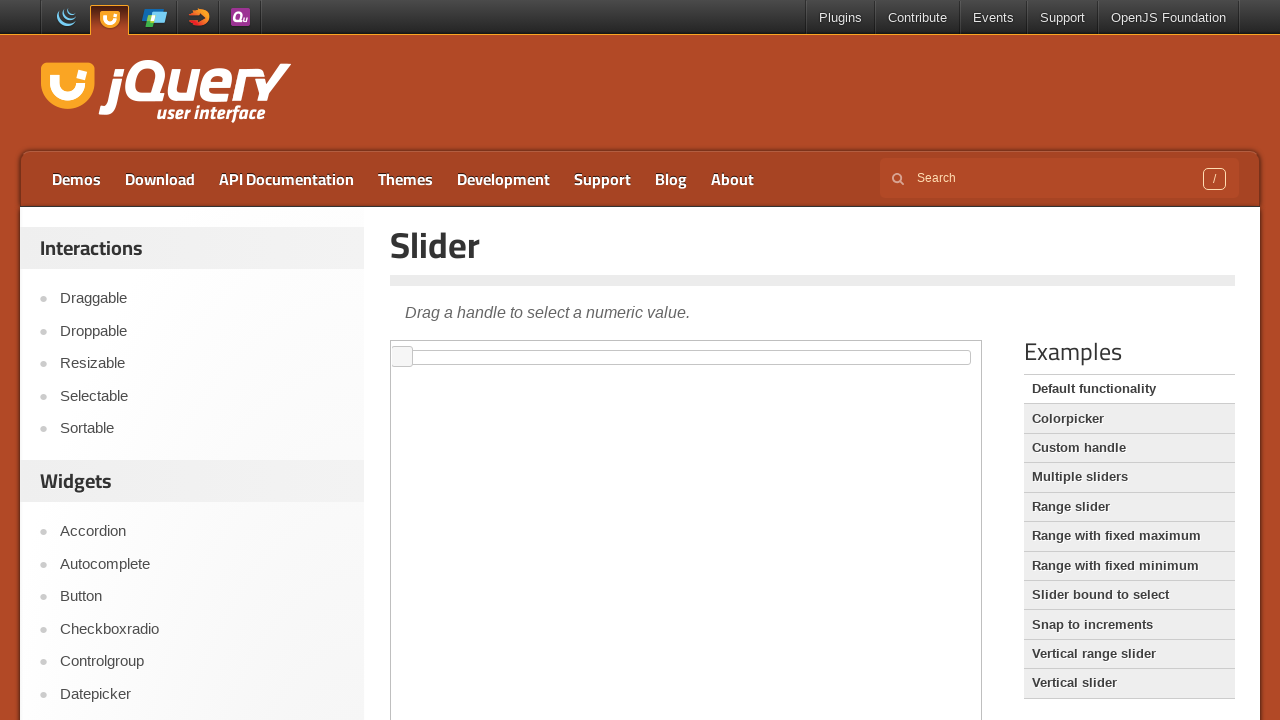

Located iframe containing slider demo
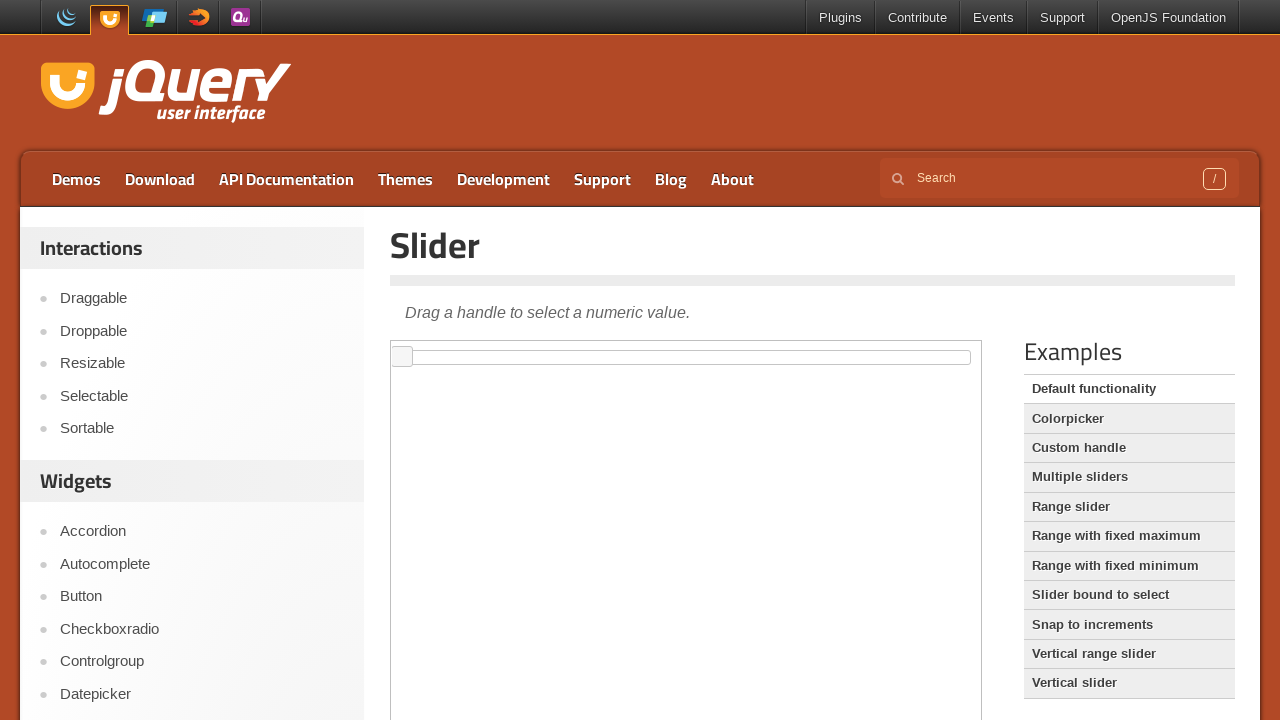

Located jQuery UI slider handle inside iframe
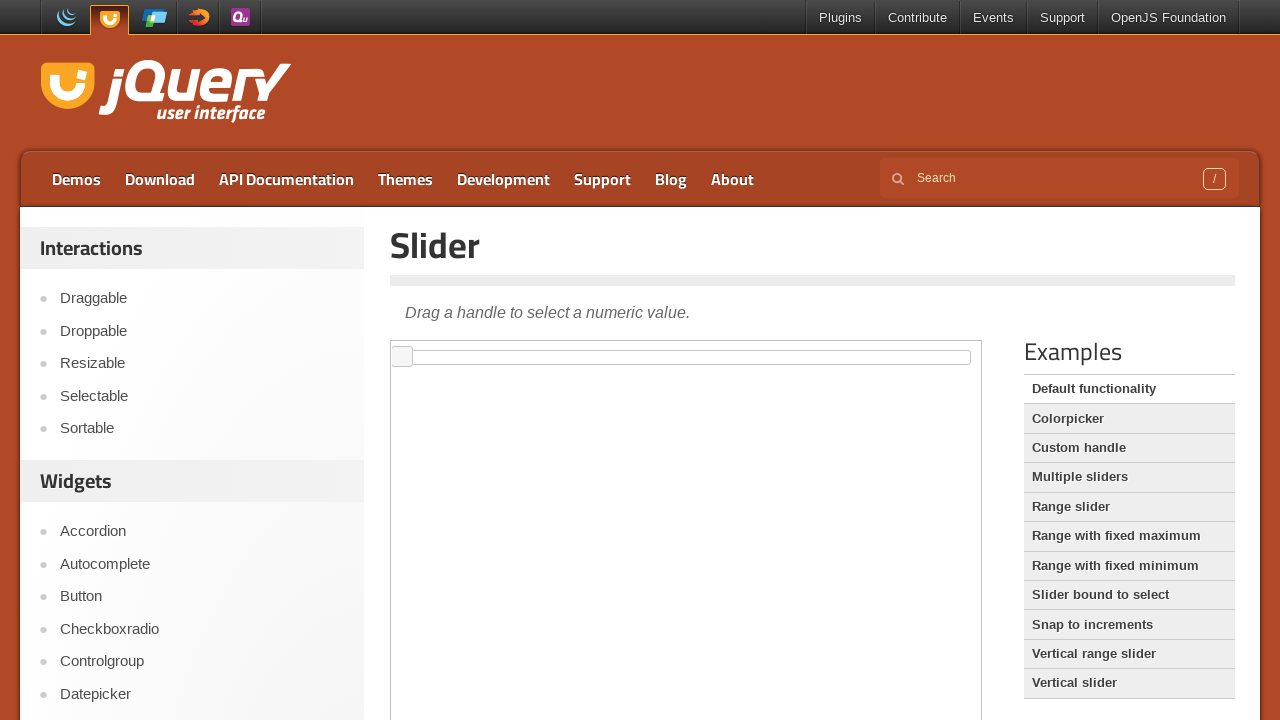

Dragged slider handle to new position within iframe at (701, 351)
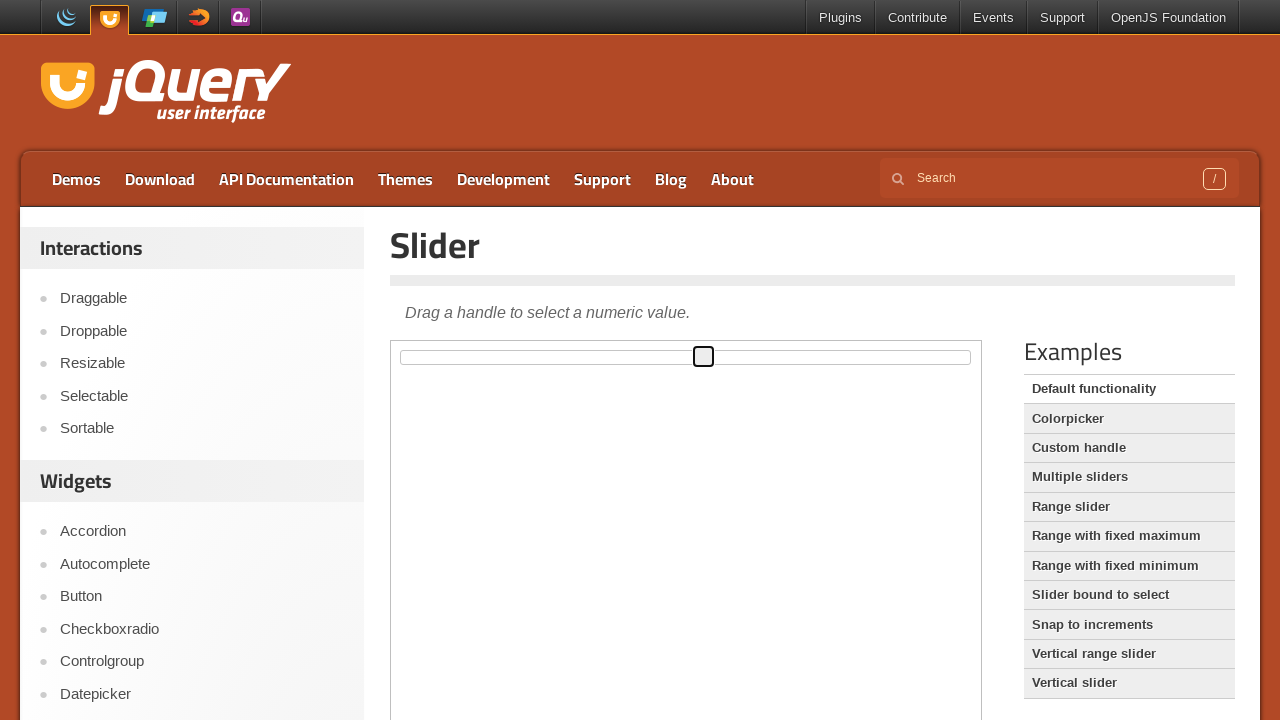

Switched back to main content and clicked Draggable navigation link at (202, 299) on a:has-text('Draggable')
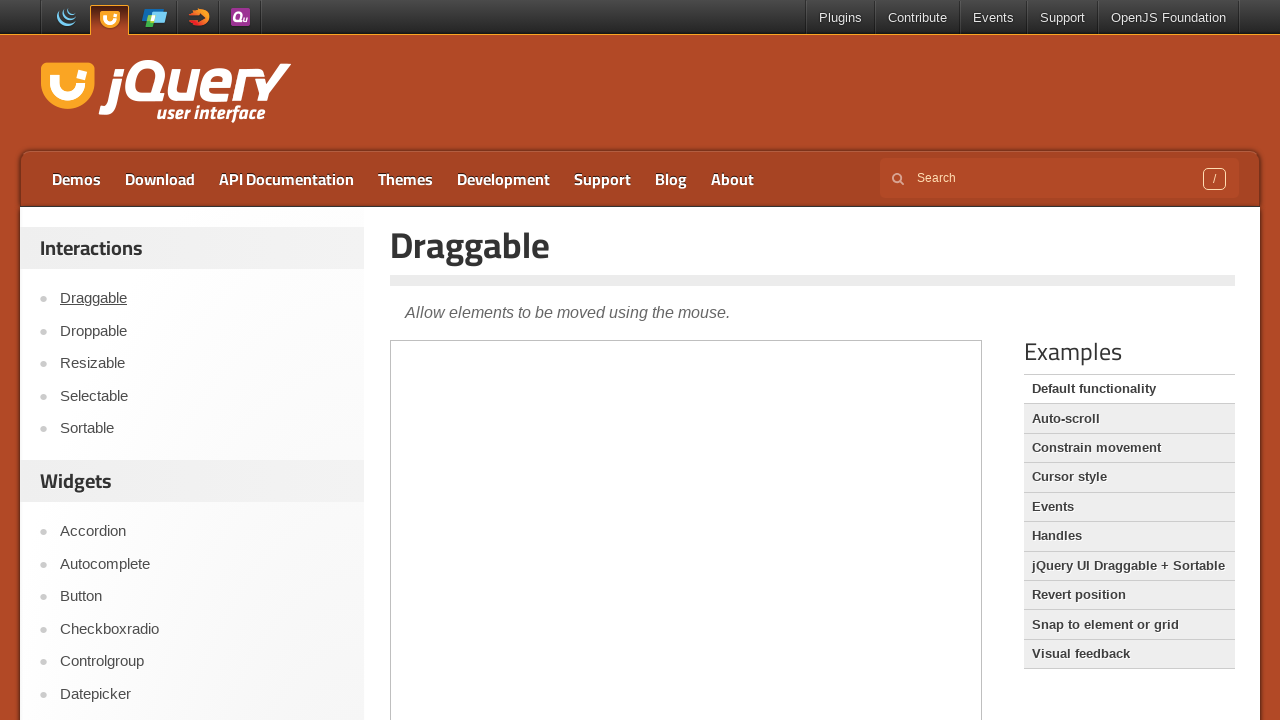

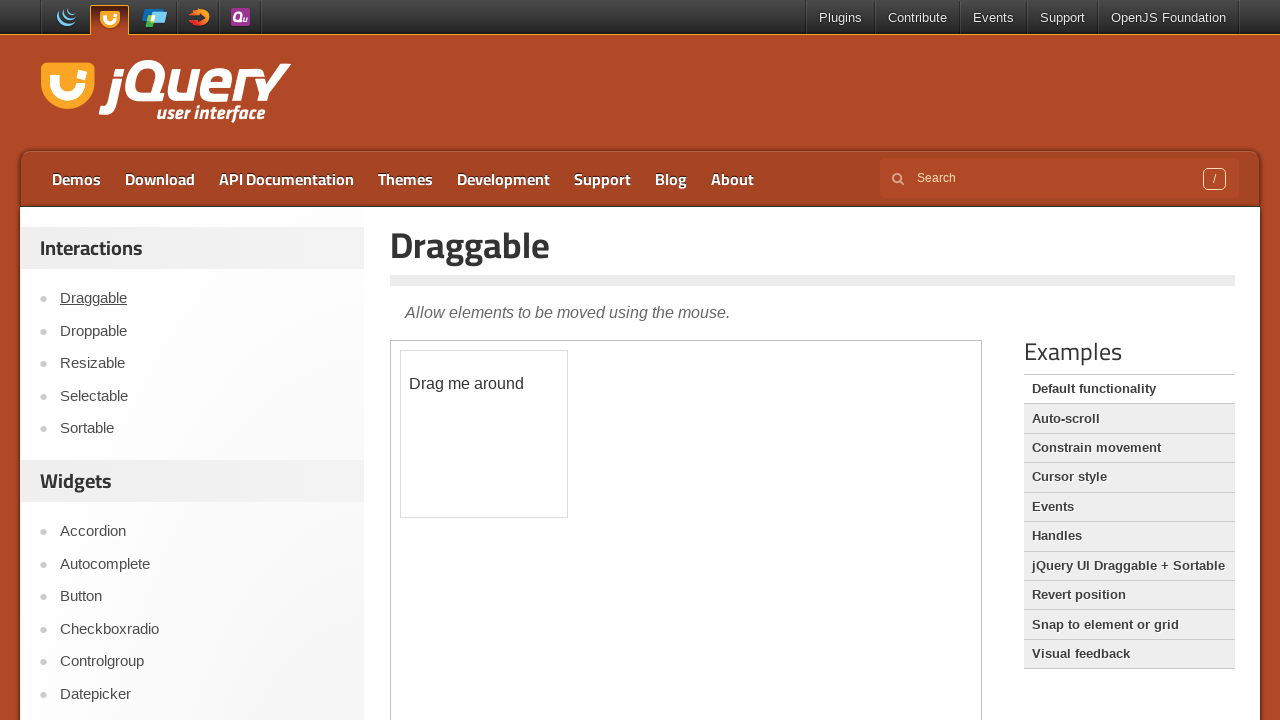